Tests that other controls are hidden when editing a todo item

Starting URL: https://demo.playwright.dev/todomvc

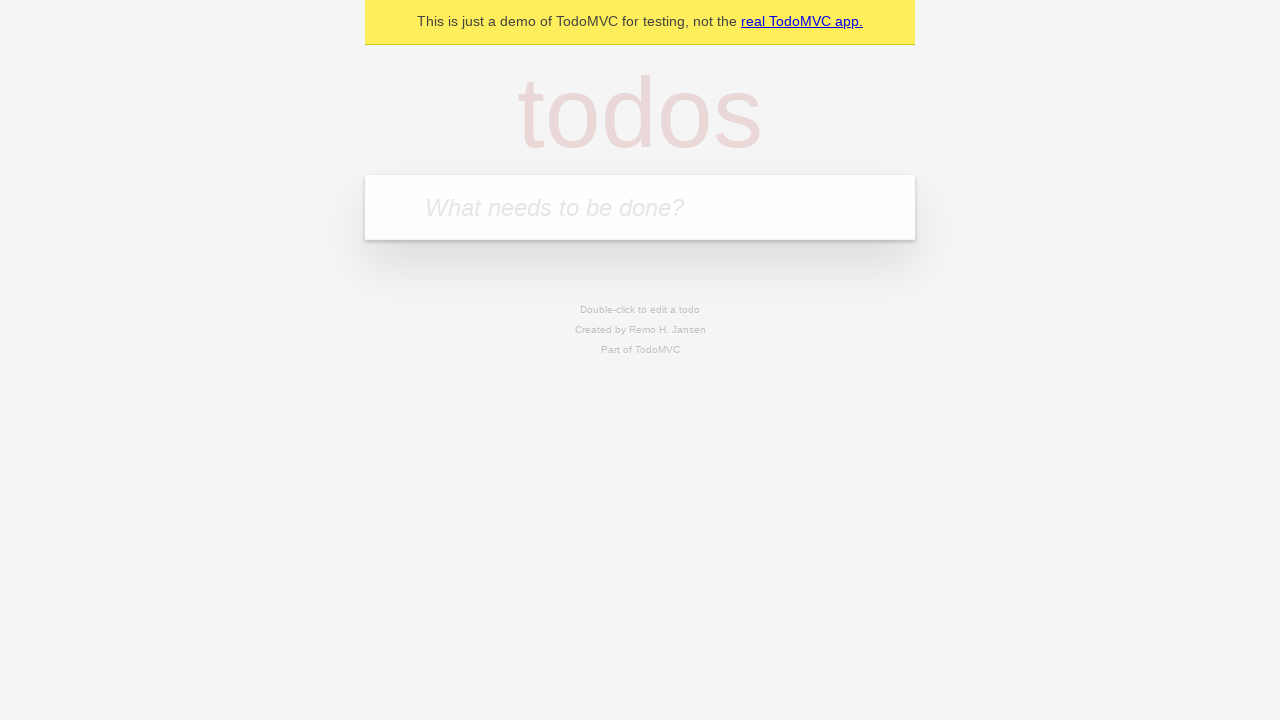

Filled first todo input with 'buy some cheese' on internal:attr=[placeholder="What needs to be done?"i]
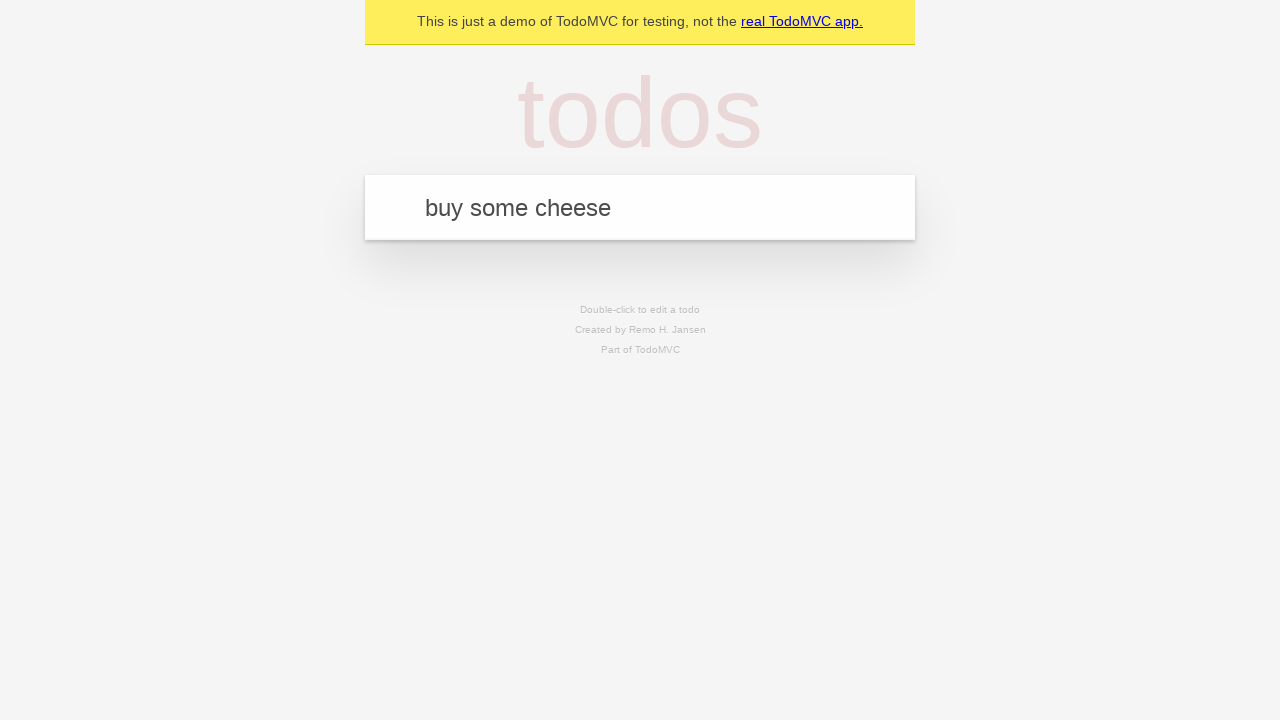

Pressed Enter to create first todo item on internal:attr=[placeholder="What needs to be done?"i]
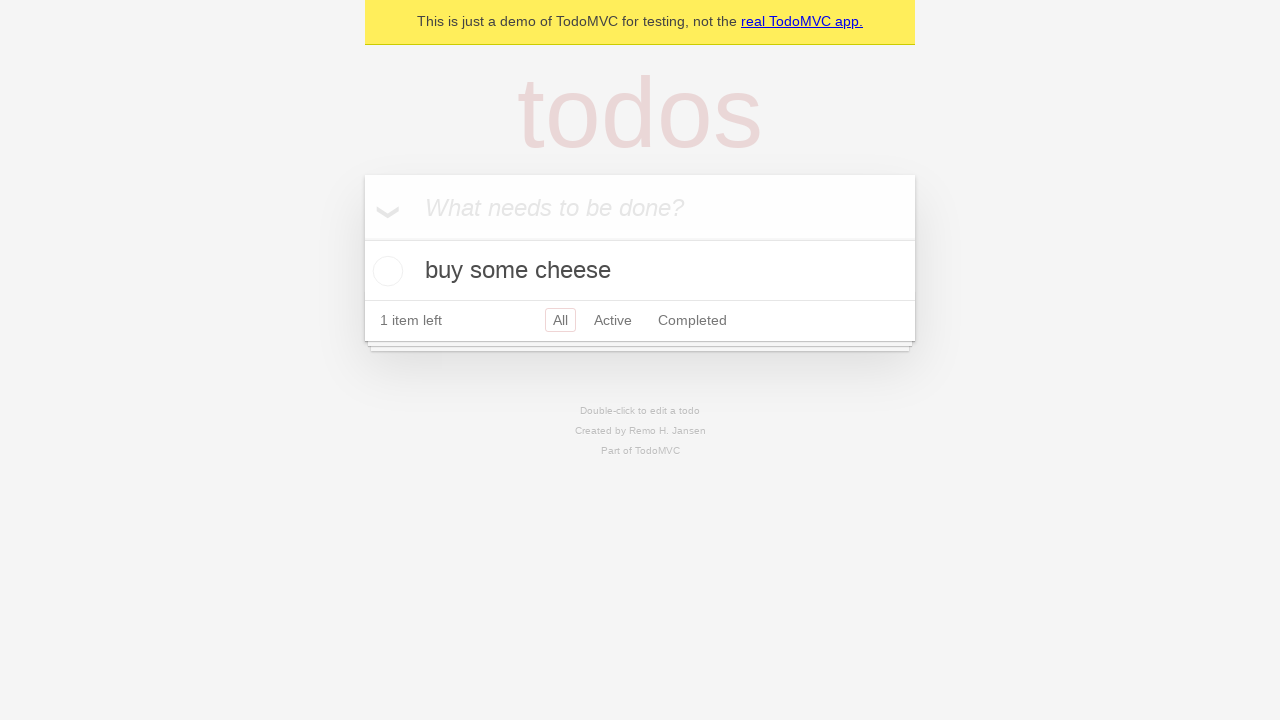

Filled second todo input with 'feed the cat' on internal:attr=[placeholder="What needs to be done?"i]
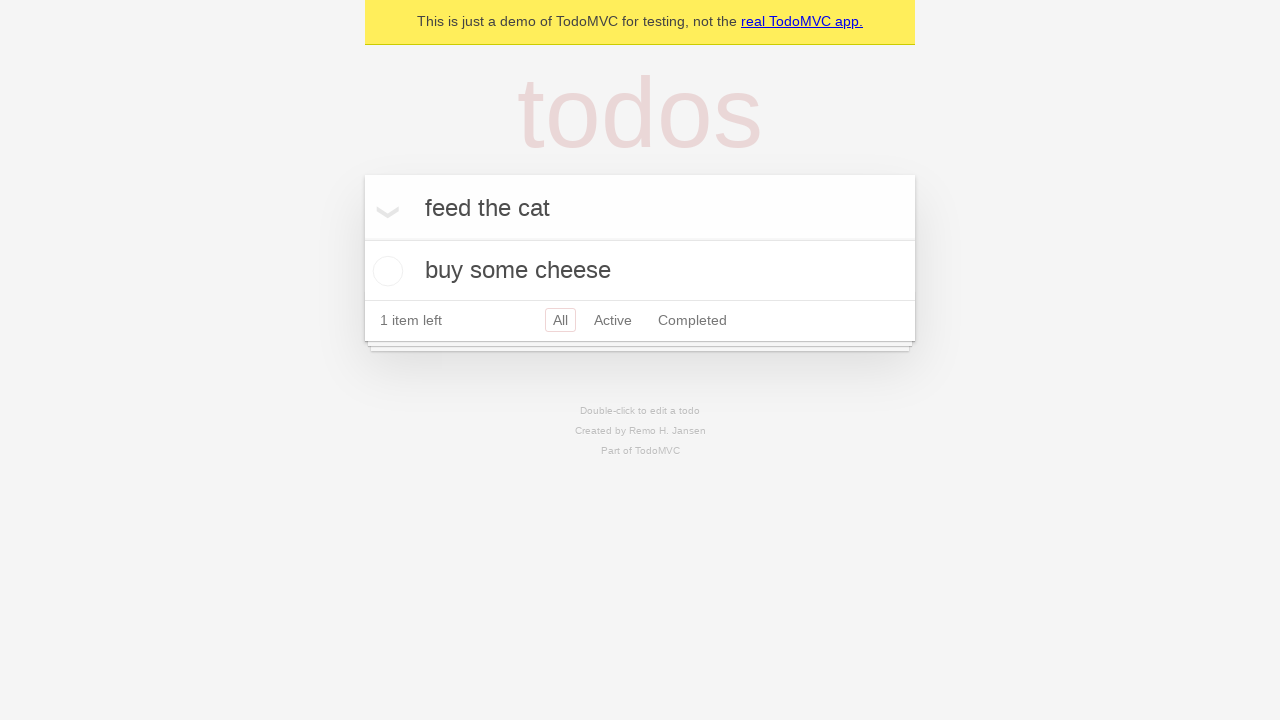

Pressed Enter to create second todo item on internal:attr=[placeholder="What needs to be done?"i]
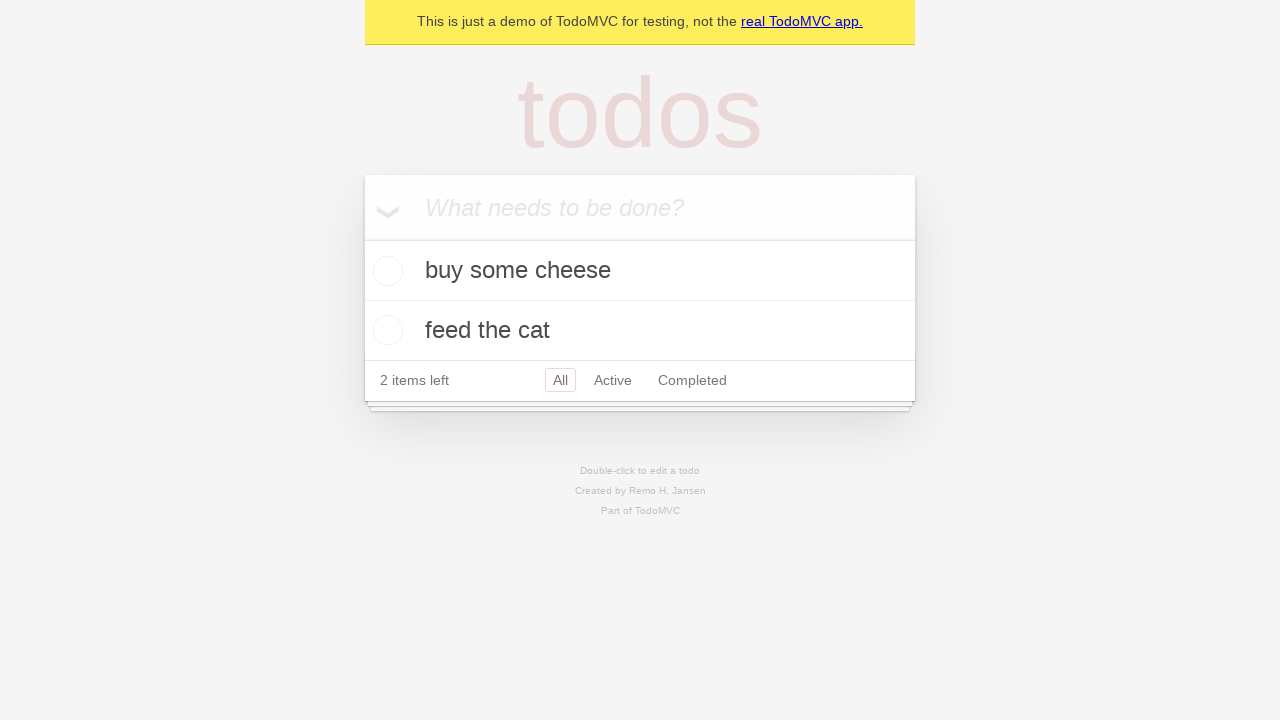

Filled third todo input with 'book a doctors appointment' on internal:attr=[placeholder="What needs to be done?"i]
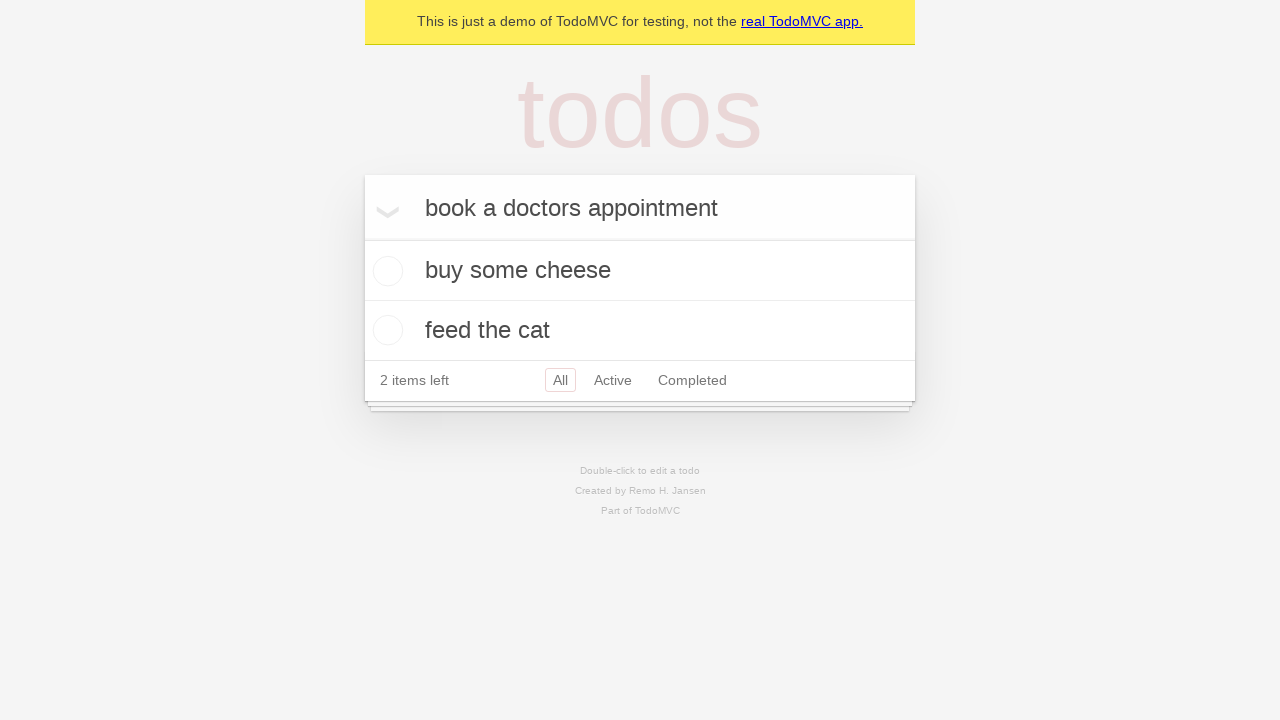

Pressed Enter to create third todo item on internal:attr=[placeholder="What needs to be done?"i]
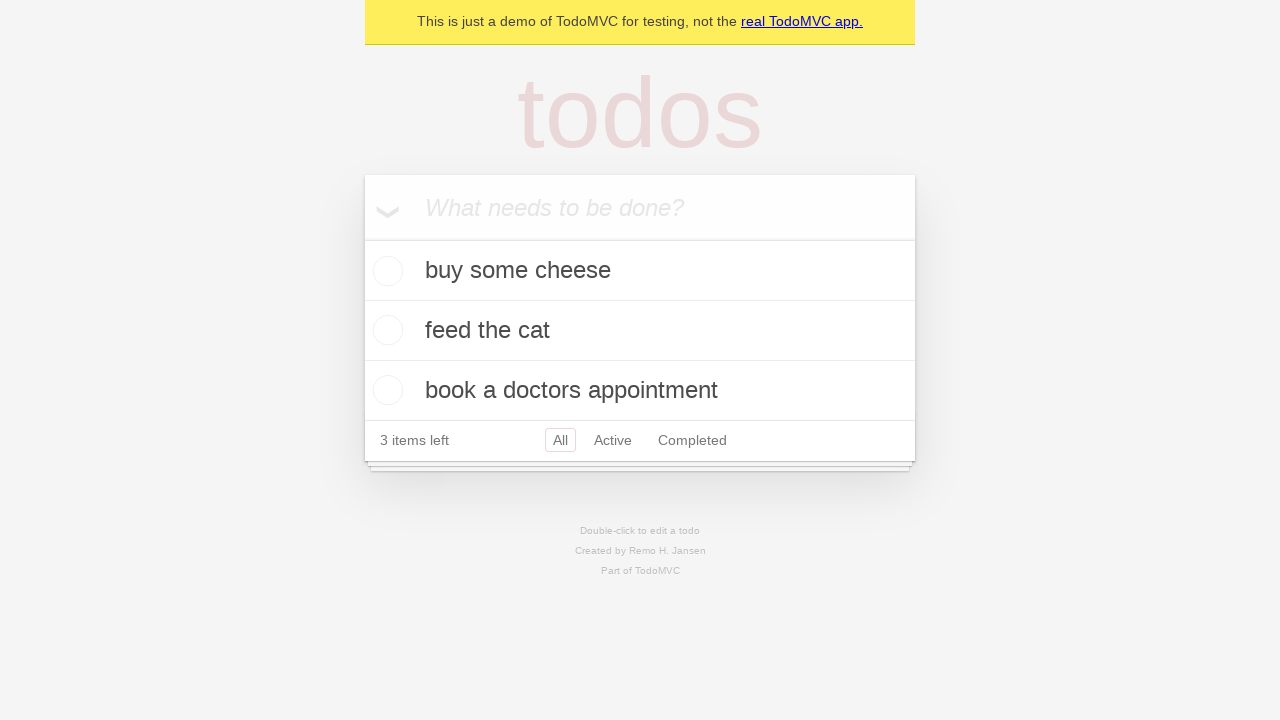

Waited for third todo item to be visible
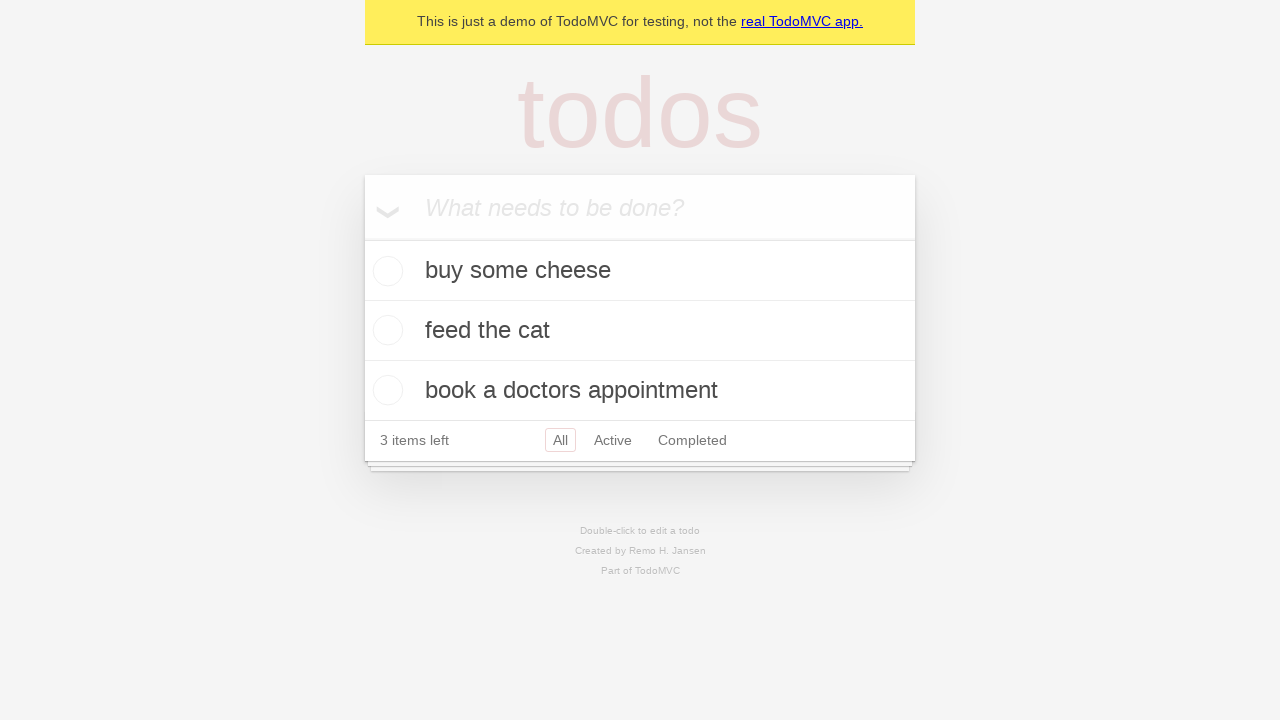

Double-clicked second todo item to enter edit mode at (640, 331) on internal:testid=[data-testid="todo-item"s] >> nth=1
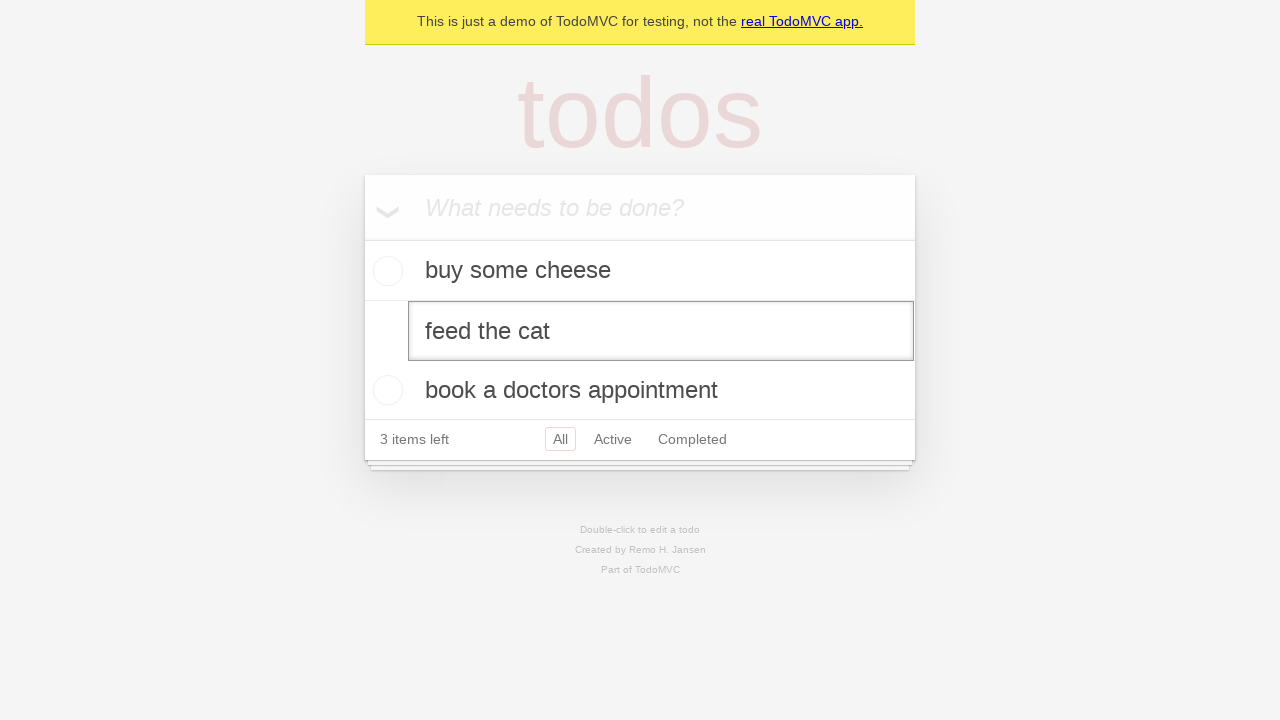

Waited for edit input field to appear on second todo item
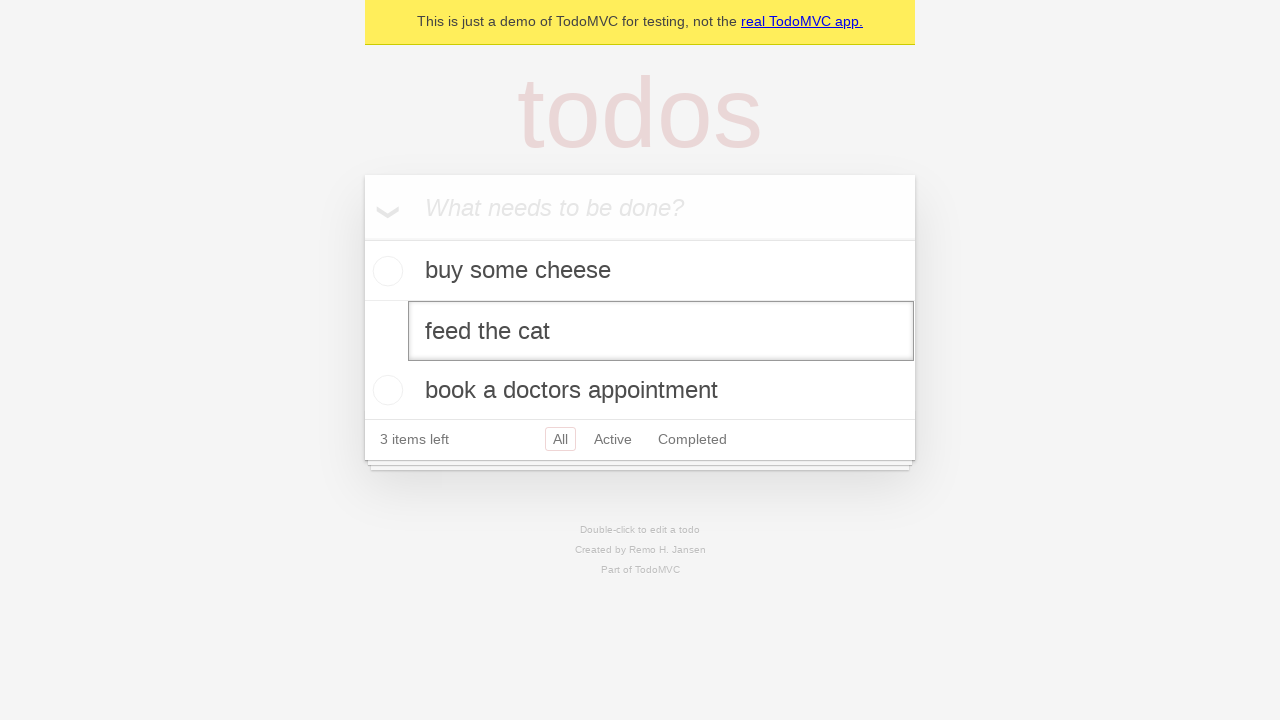

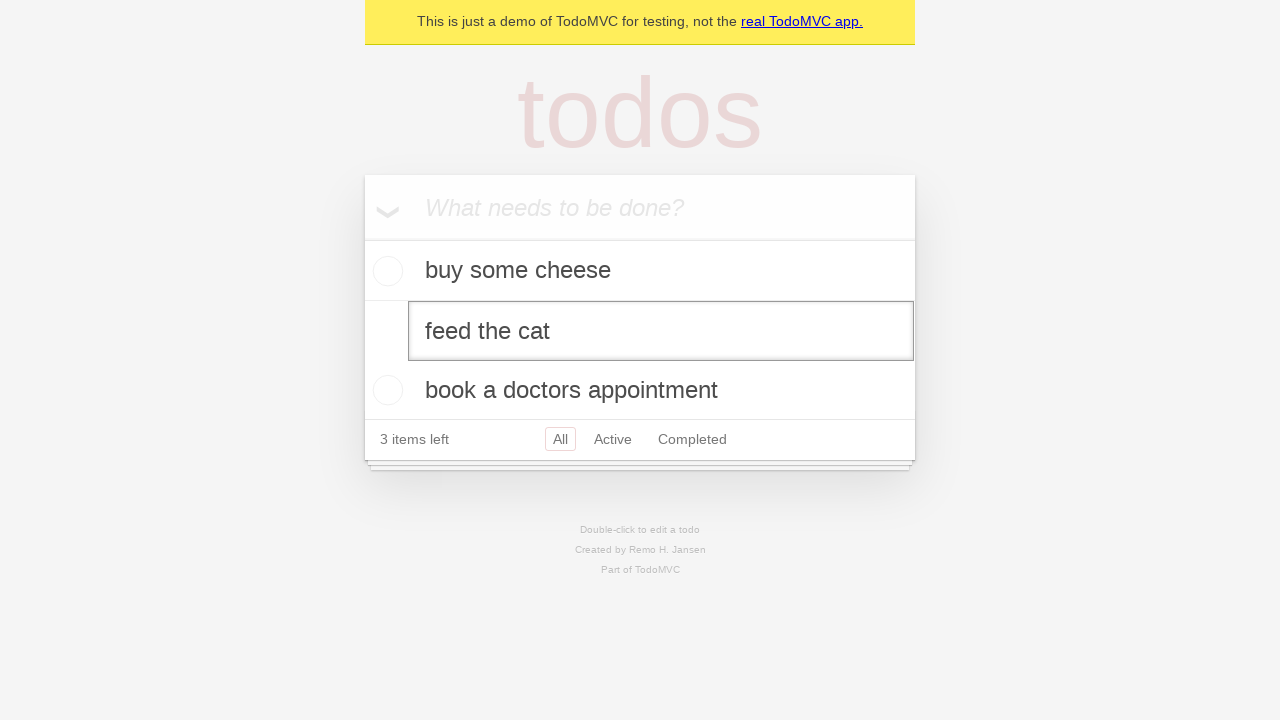